Tests if a newly added todo gets appended to the todo list when 1 todo already exists

Starting URL: https://todomvc.com/examples/typescript-angular/#/

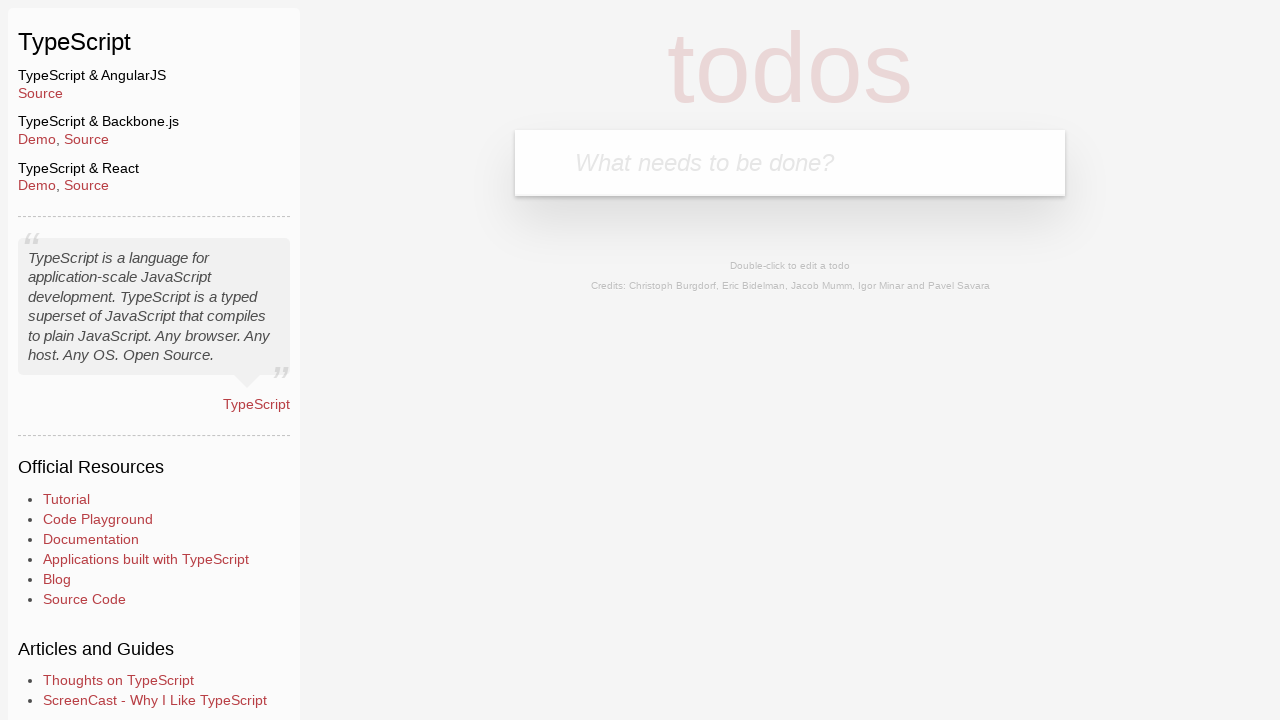

Filled new todo input with 'test' on .new-todo
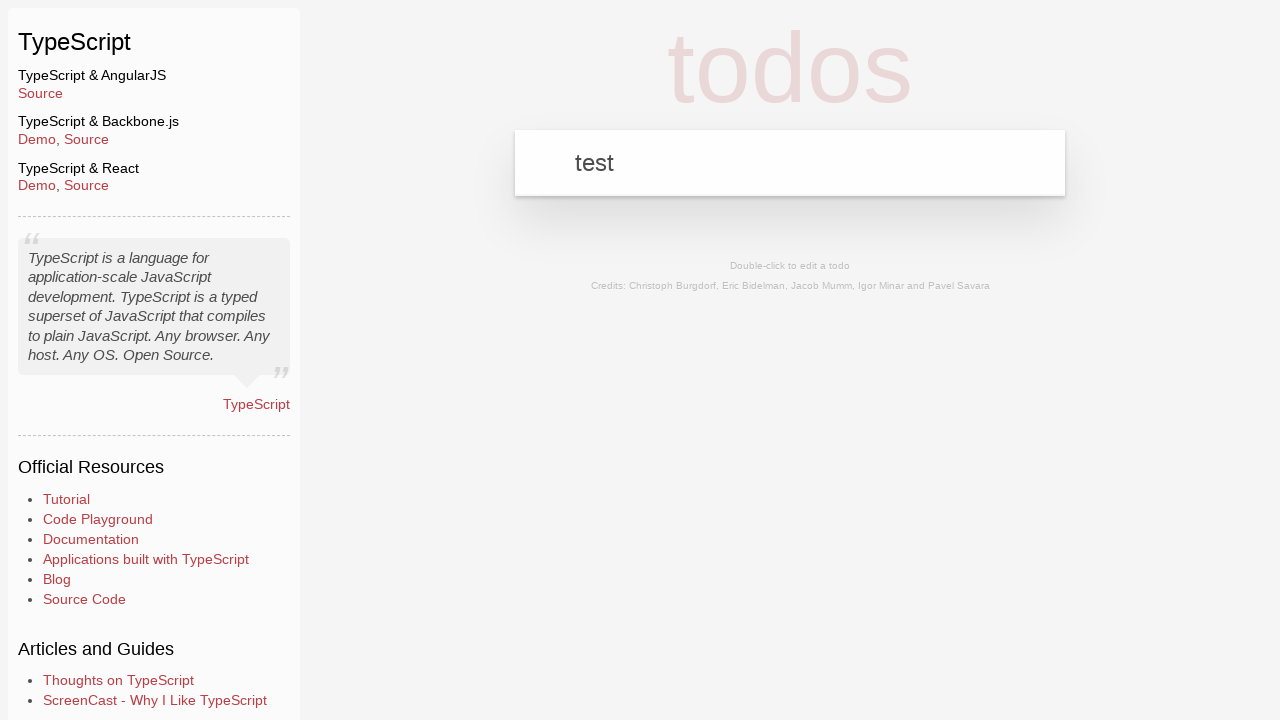

Pressed Enter to create the first todo on .new-todo
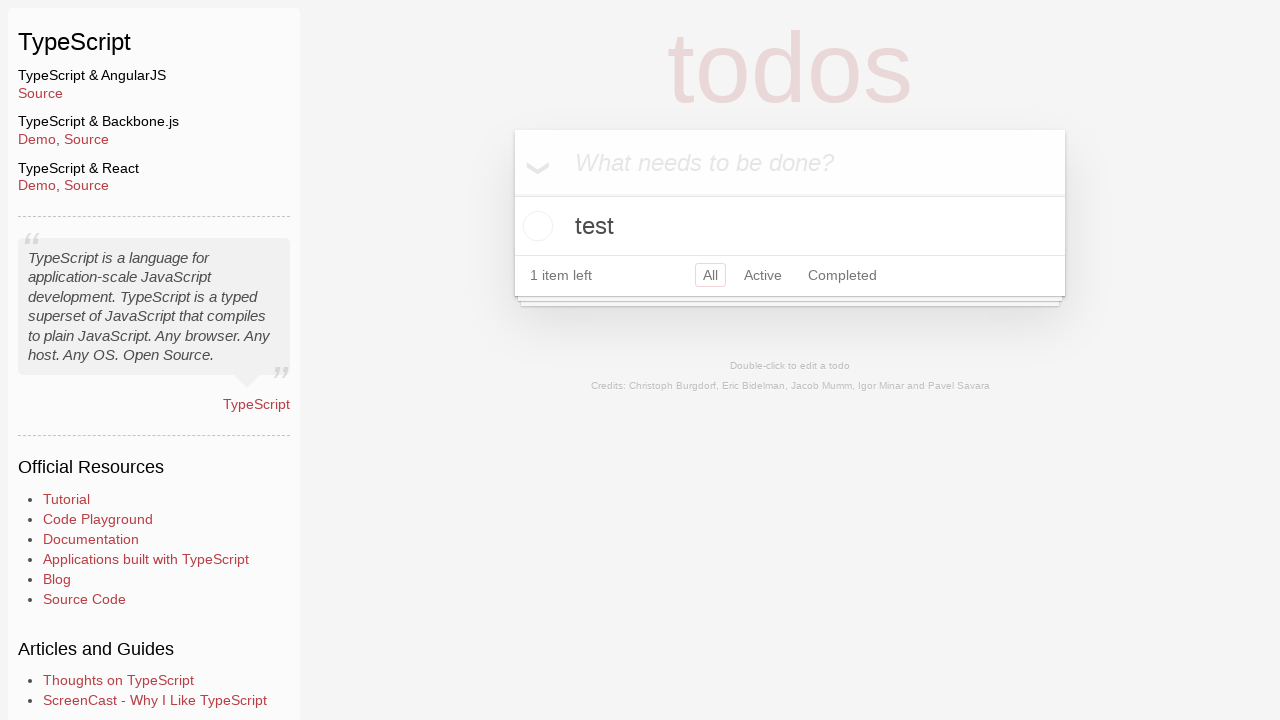

Filled new todo input with 'example' on .new-todo
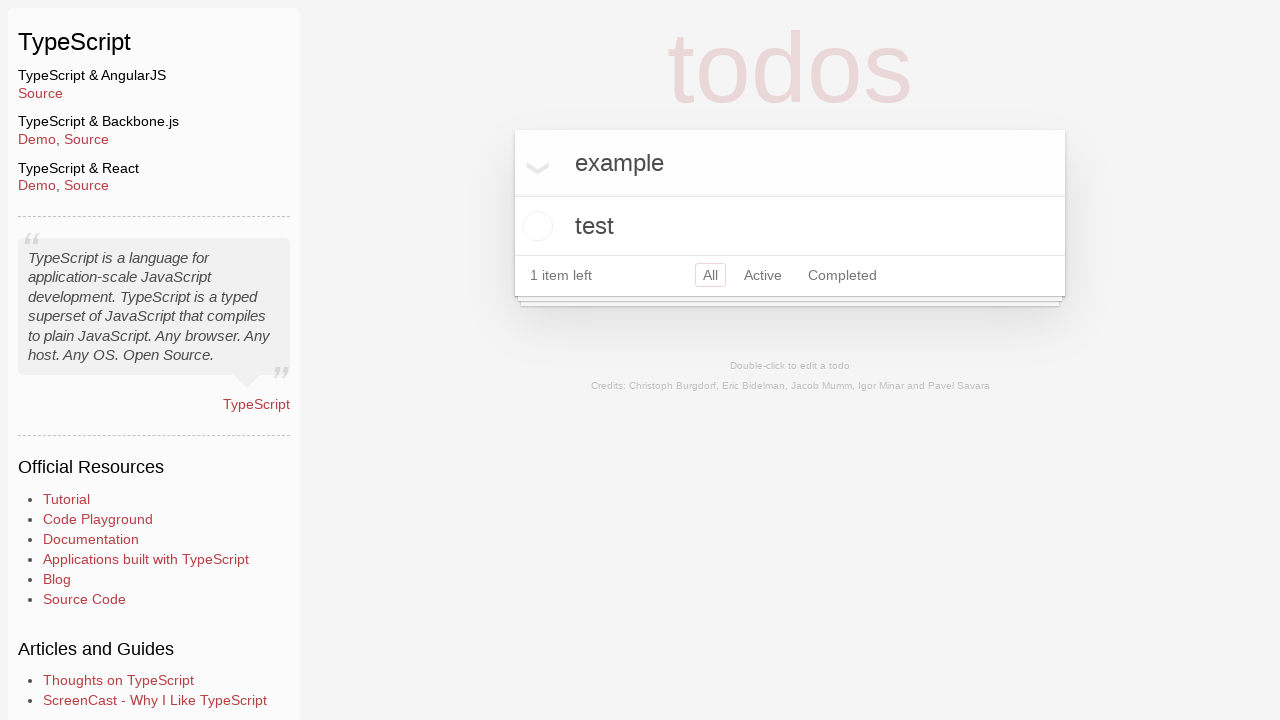

Pressed Enter to create the second todo on .new-todo
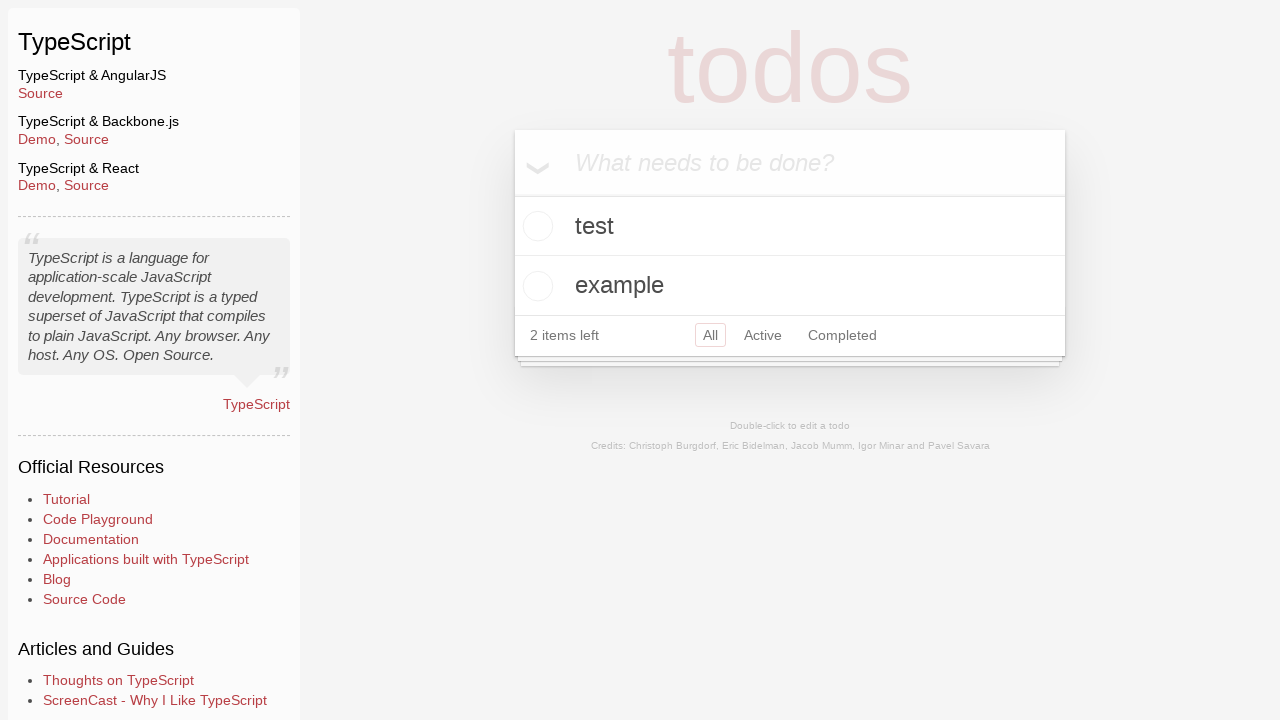

Verified that 'example' todo was appended to the todo list
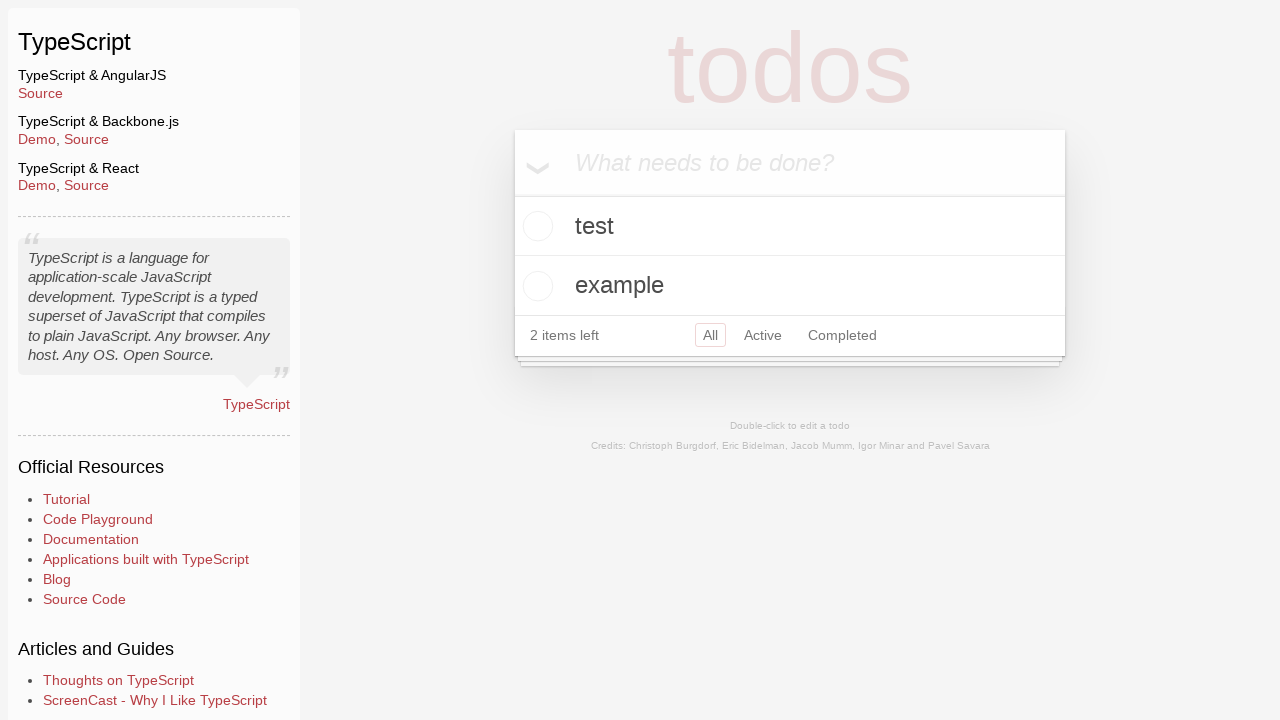

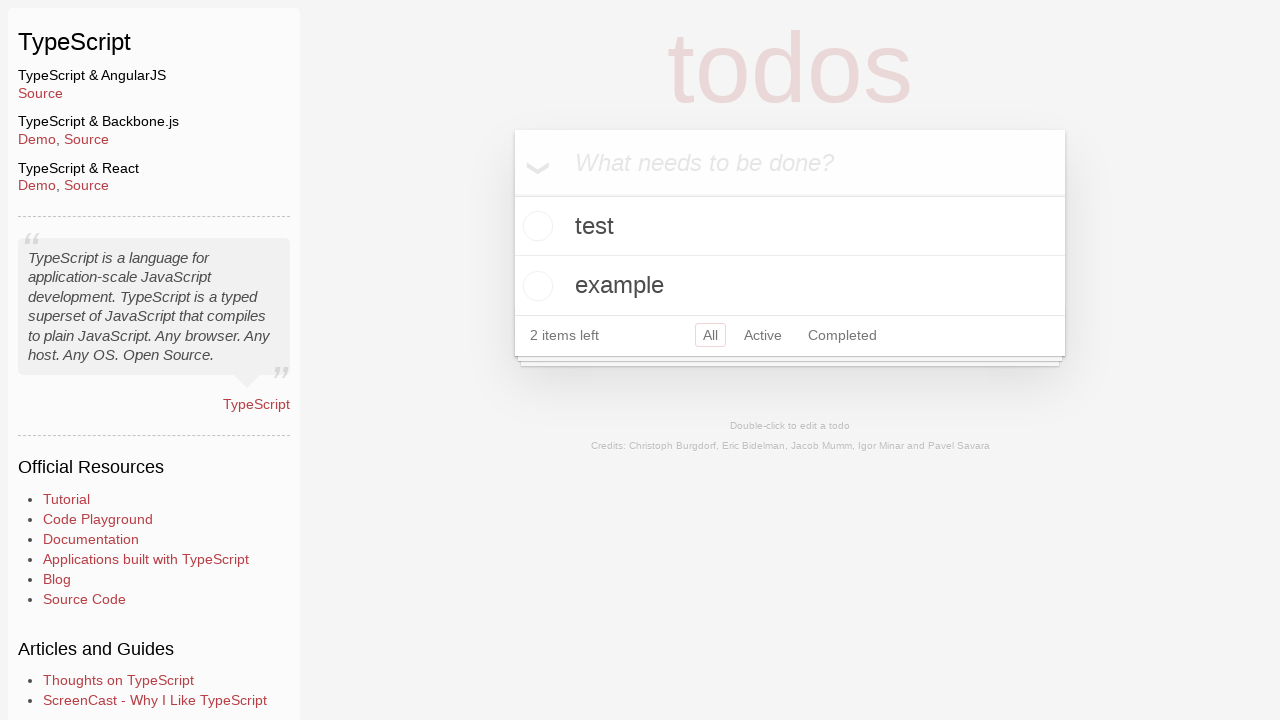